Tests that main and footer sections become visible when items are added

Starting URL: https://demo.playwright.dev/todomvc

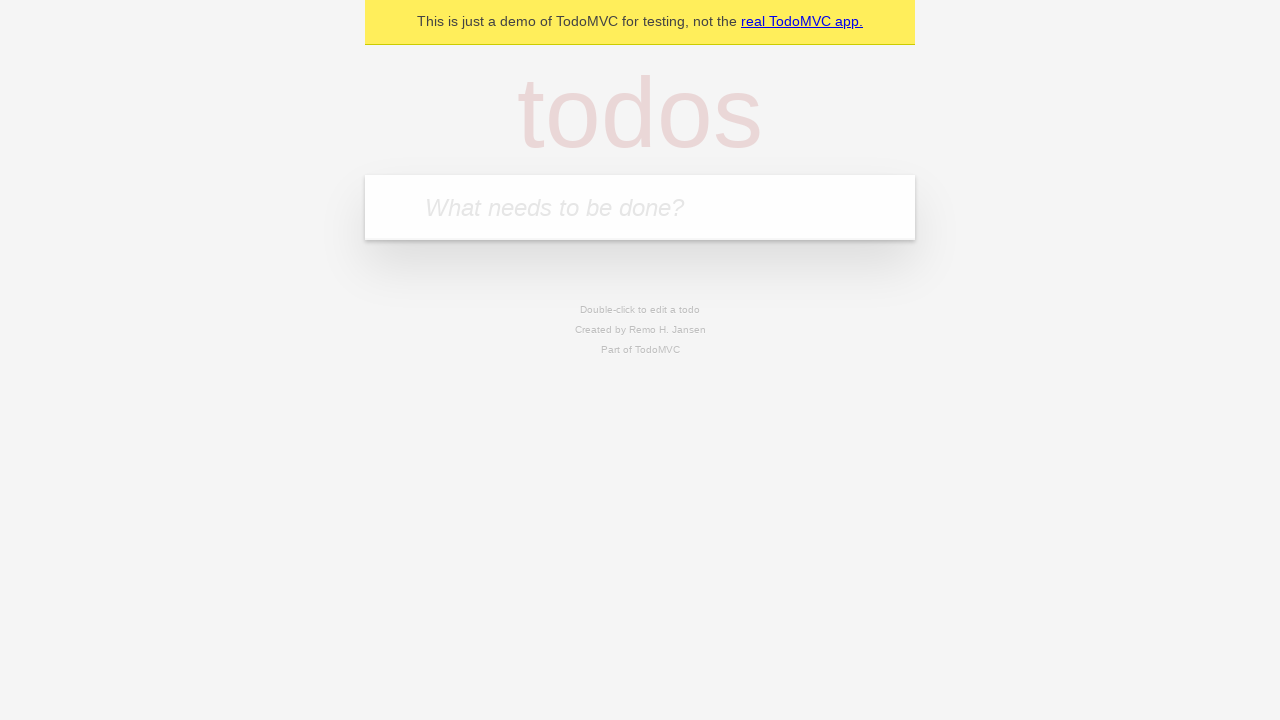

Filled new todo input field with 'buy some cheese' on .new-todo
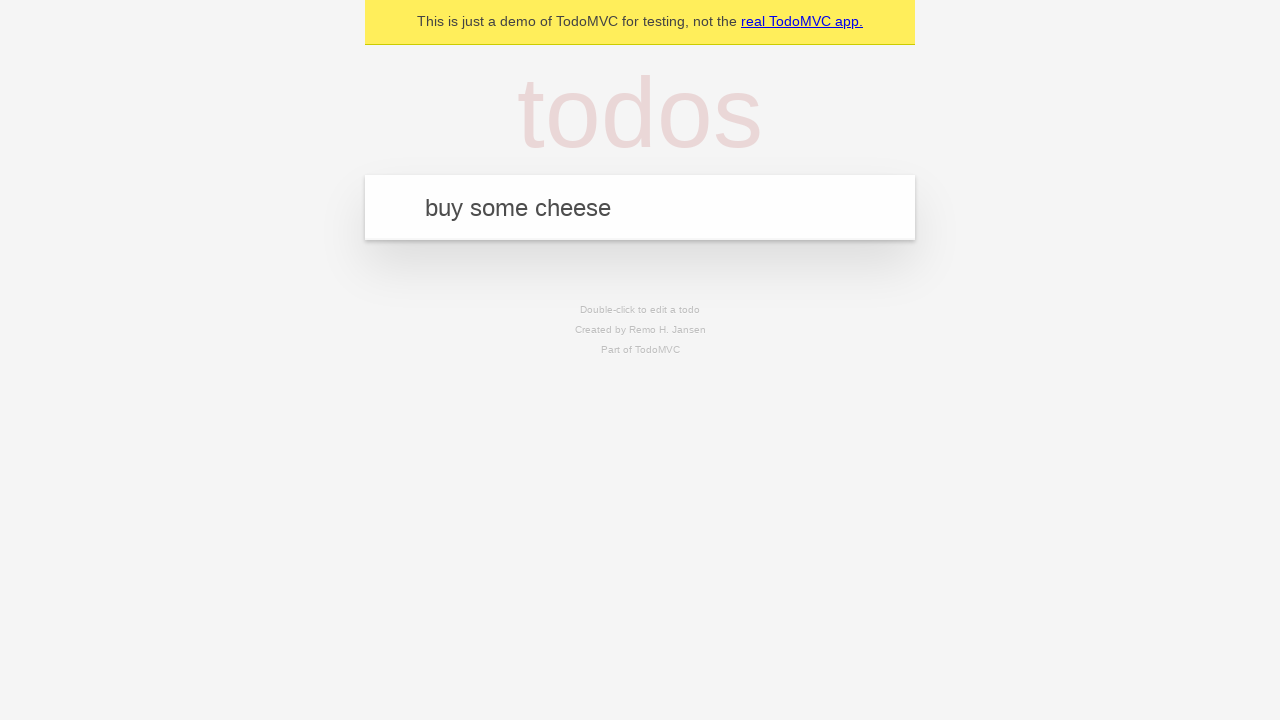

Pressed Enter to add todo item on .new-todo
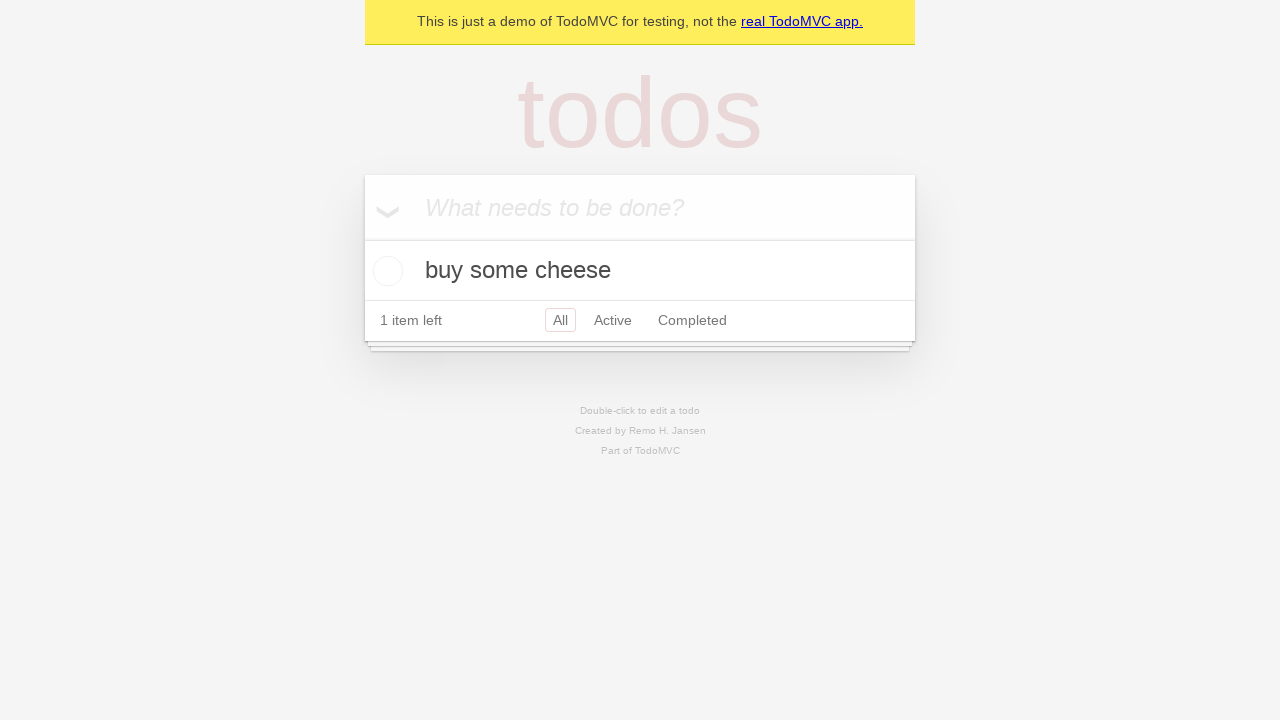

Main section became visible after adding todo
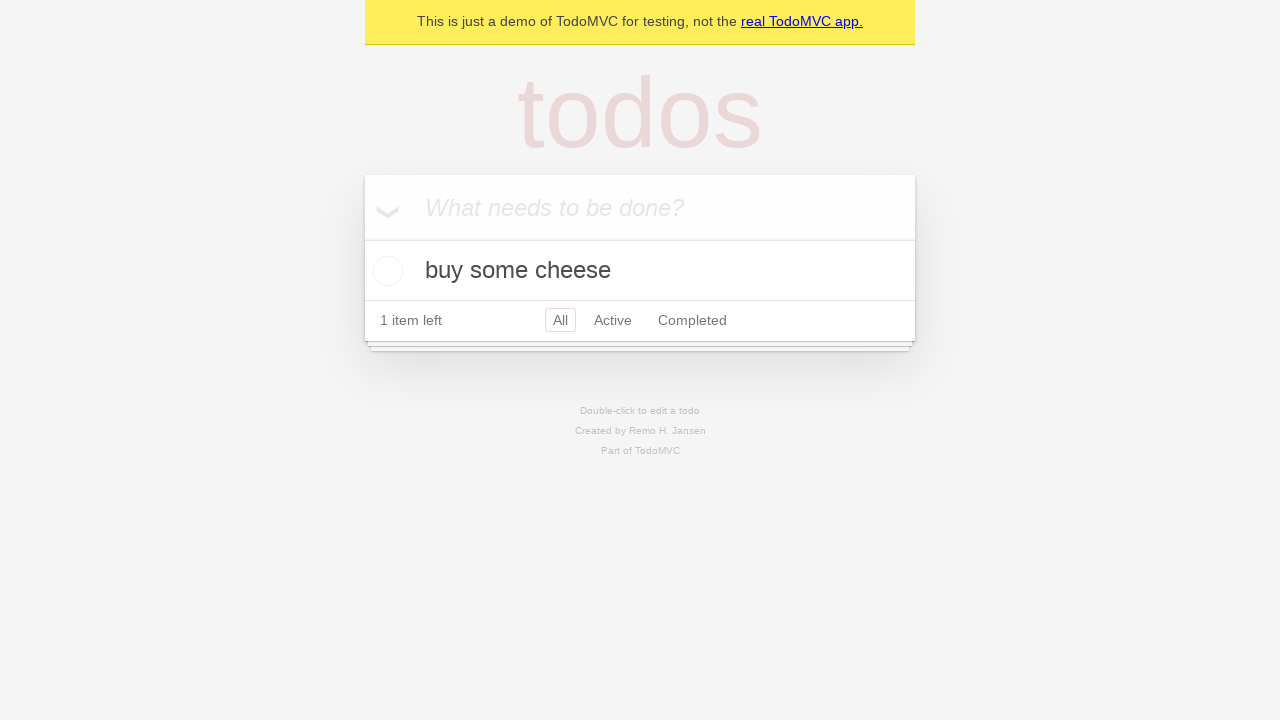

Footer section became visible after adding todo
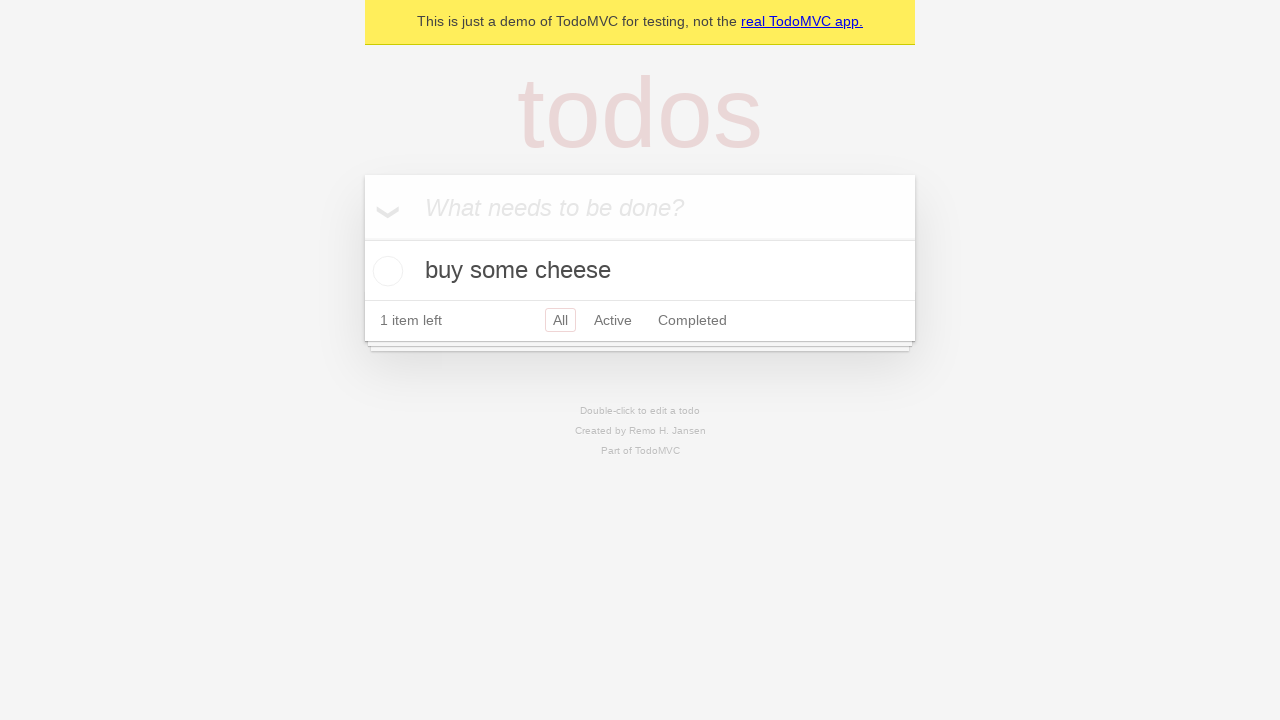

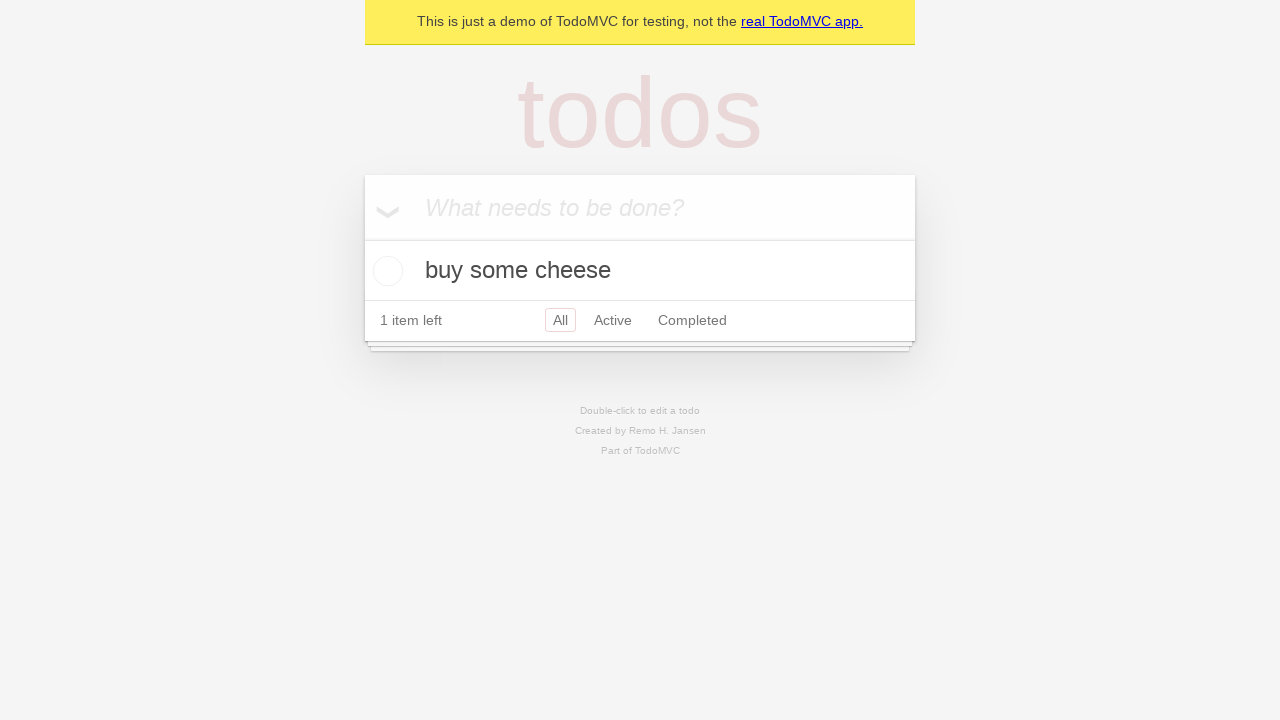